Tests accepting browser alert/confirm dialogs triggered by JavaScript.

Starting URL: https://duckduckgo.com/

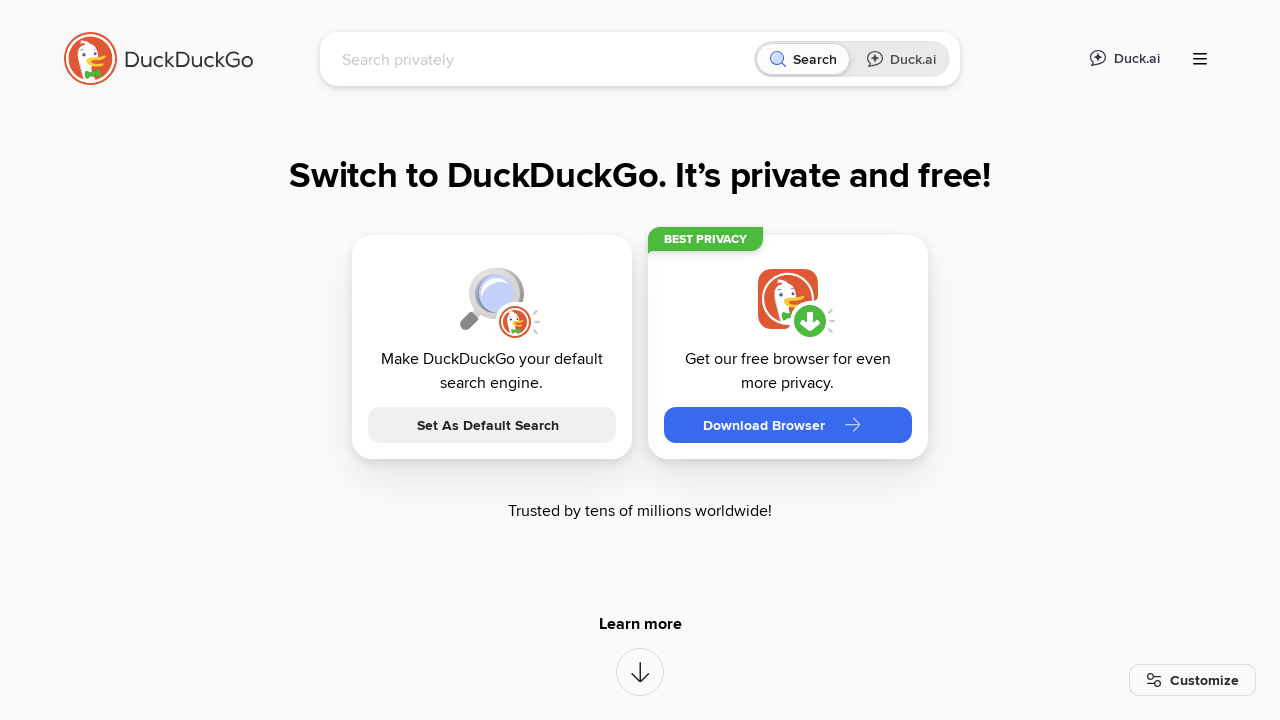

Set up dialog handler to accept all dialogs
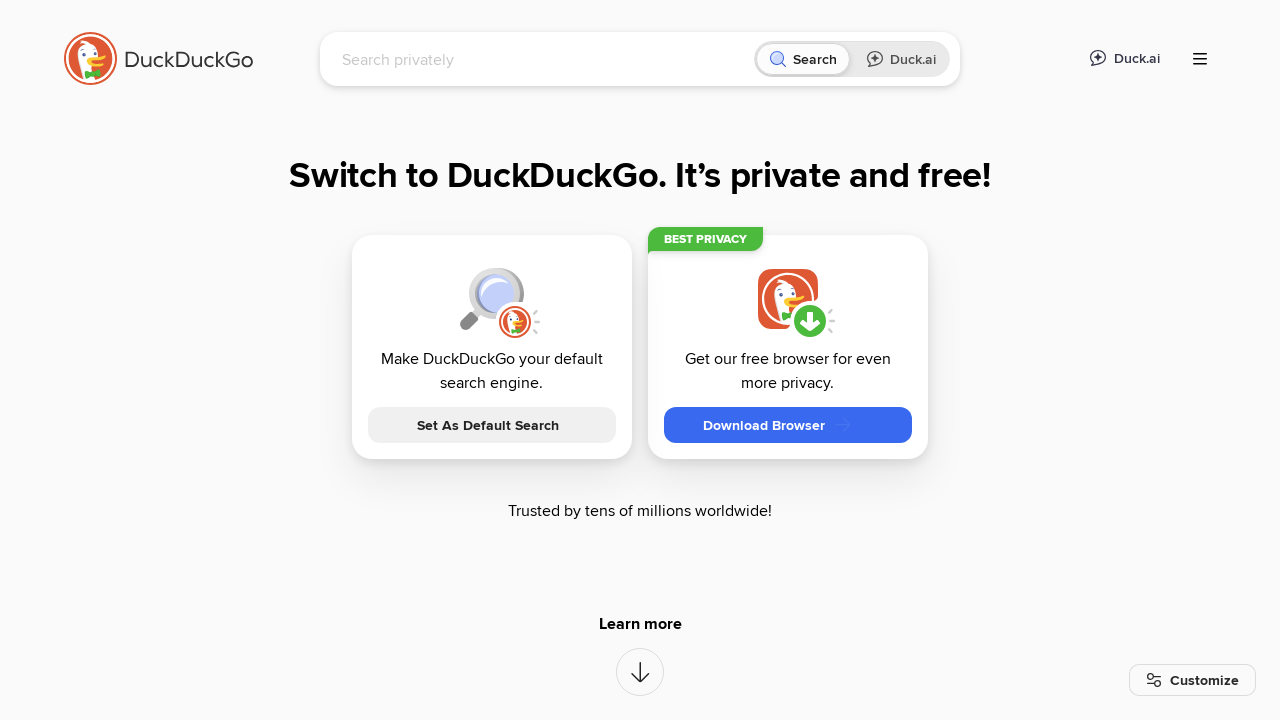

Triggered confirm dialog via JavaScript and stored result in window.alert_val
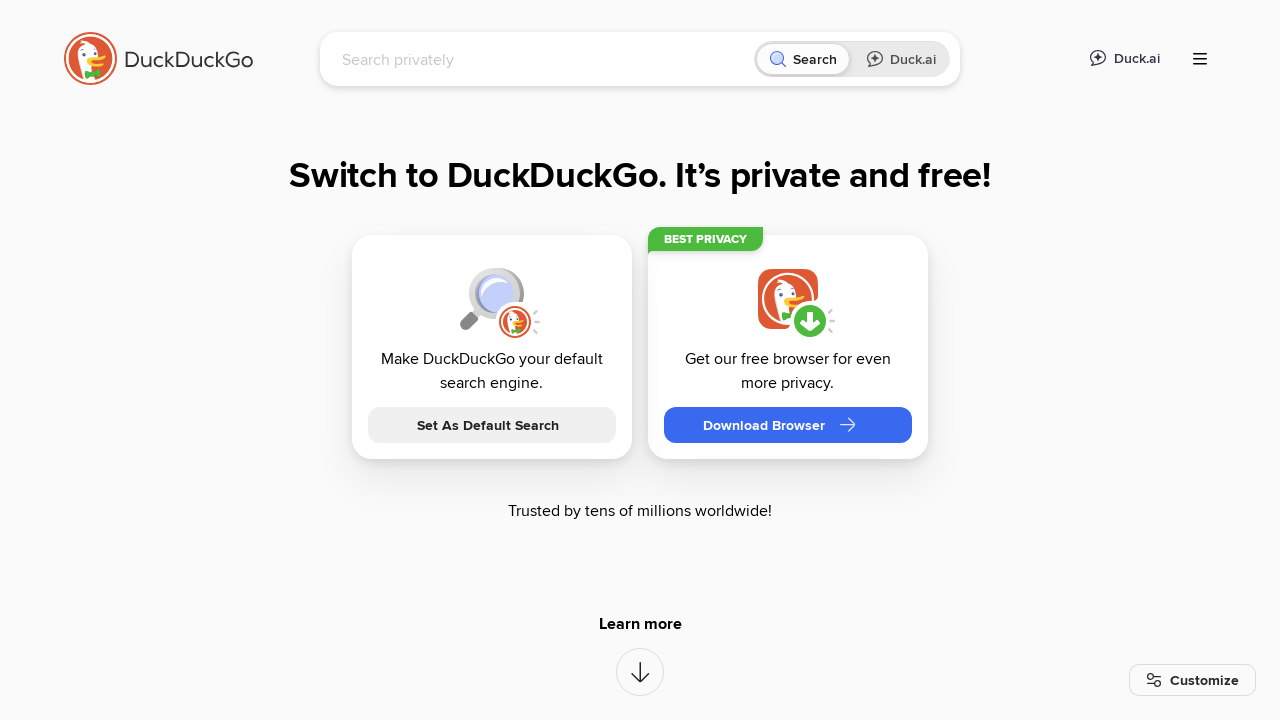

Retrieved dialog result from window.alert_val - dialog was accepted
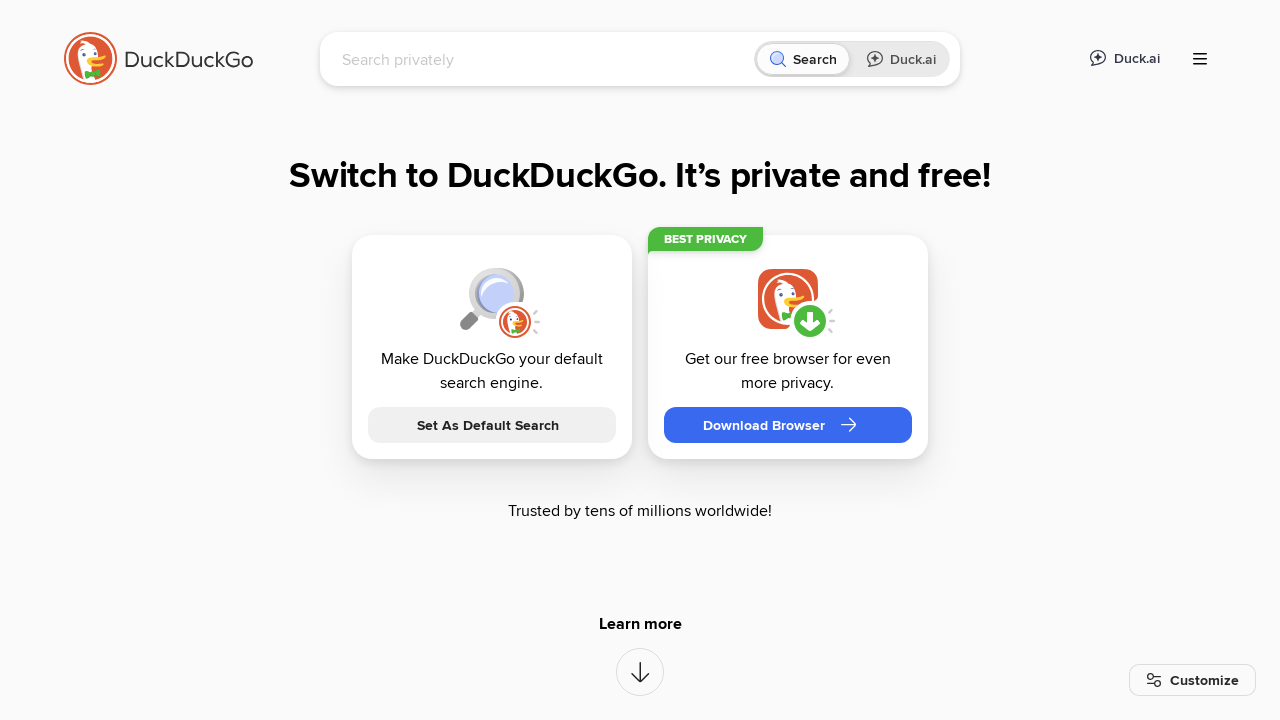

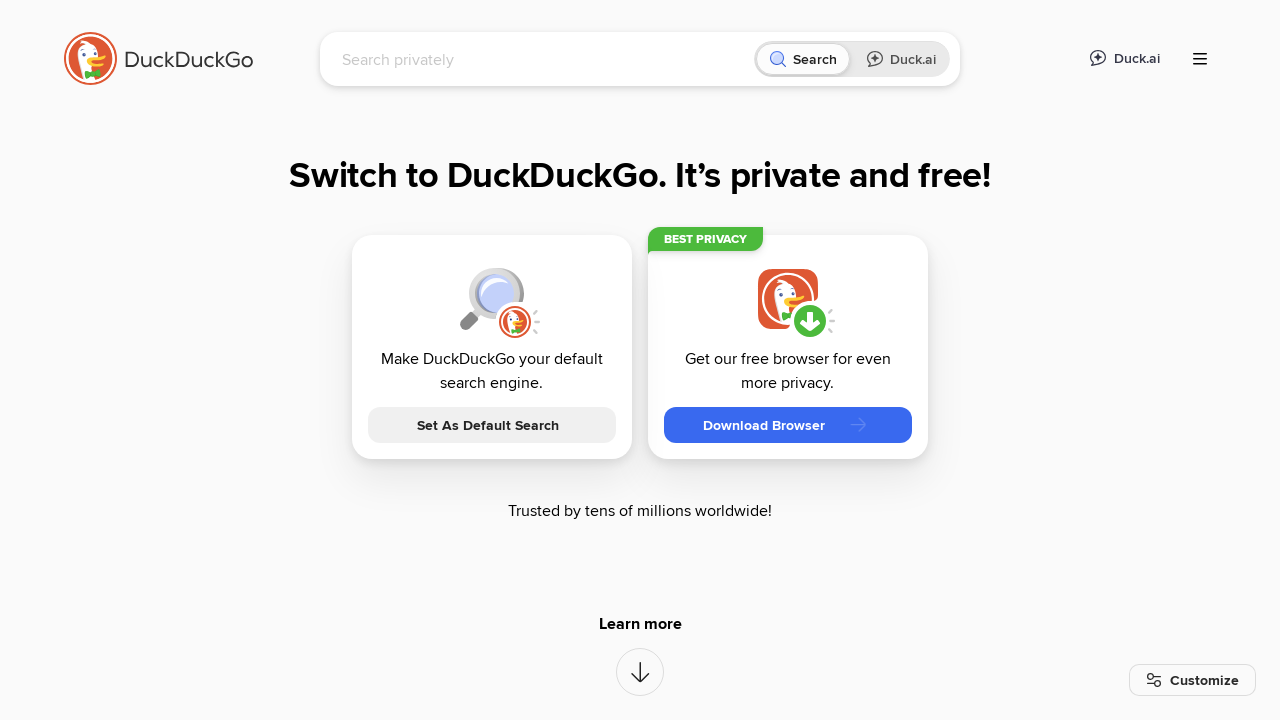